Tests a calculator application by entering two numbers and verifying the sum is displayed correctly

Starting URL: http://juliemr.github.io/protractor-demo/

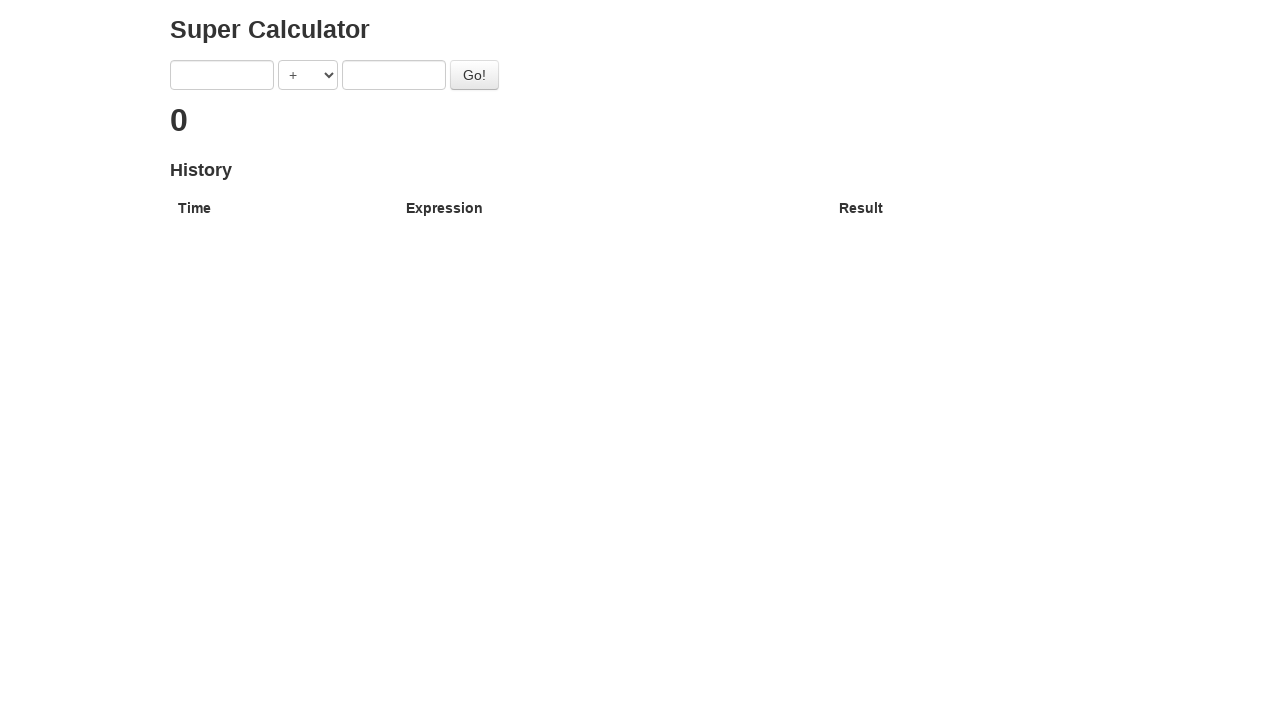

Entered first number: 5 on input[ng-model='first']
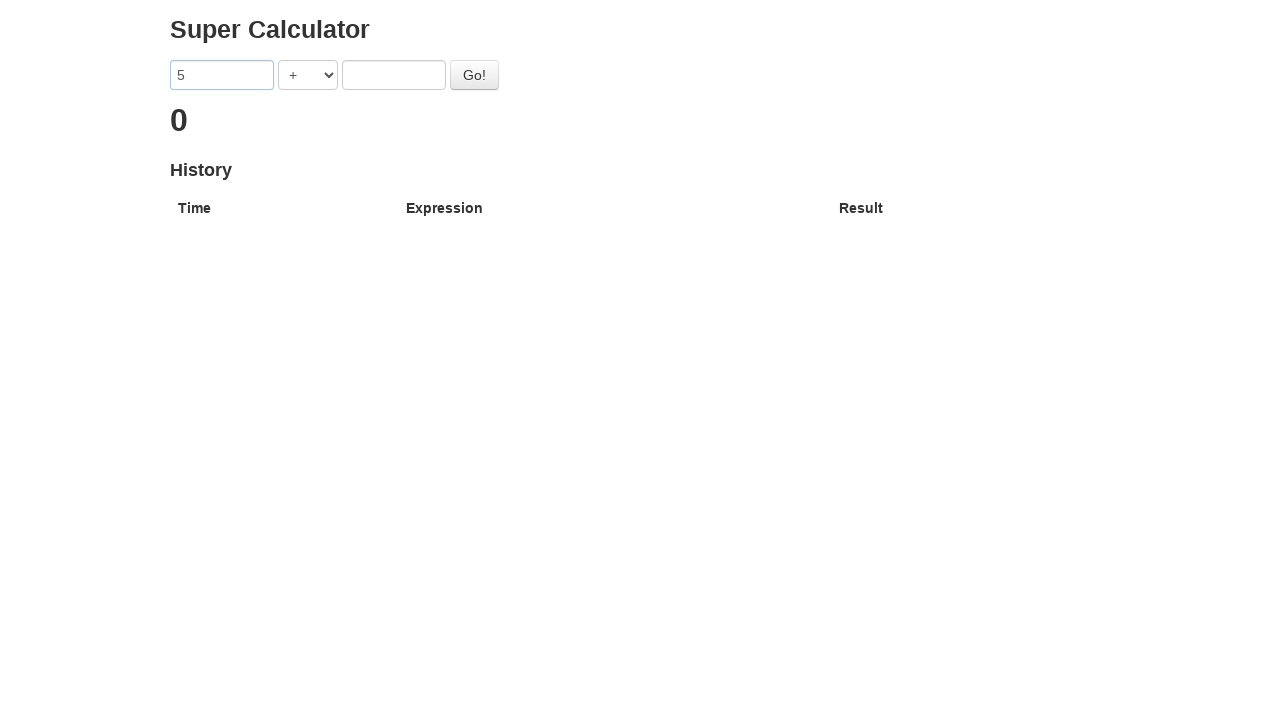

Entered second number: 5 on input[ng-model='second']
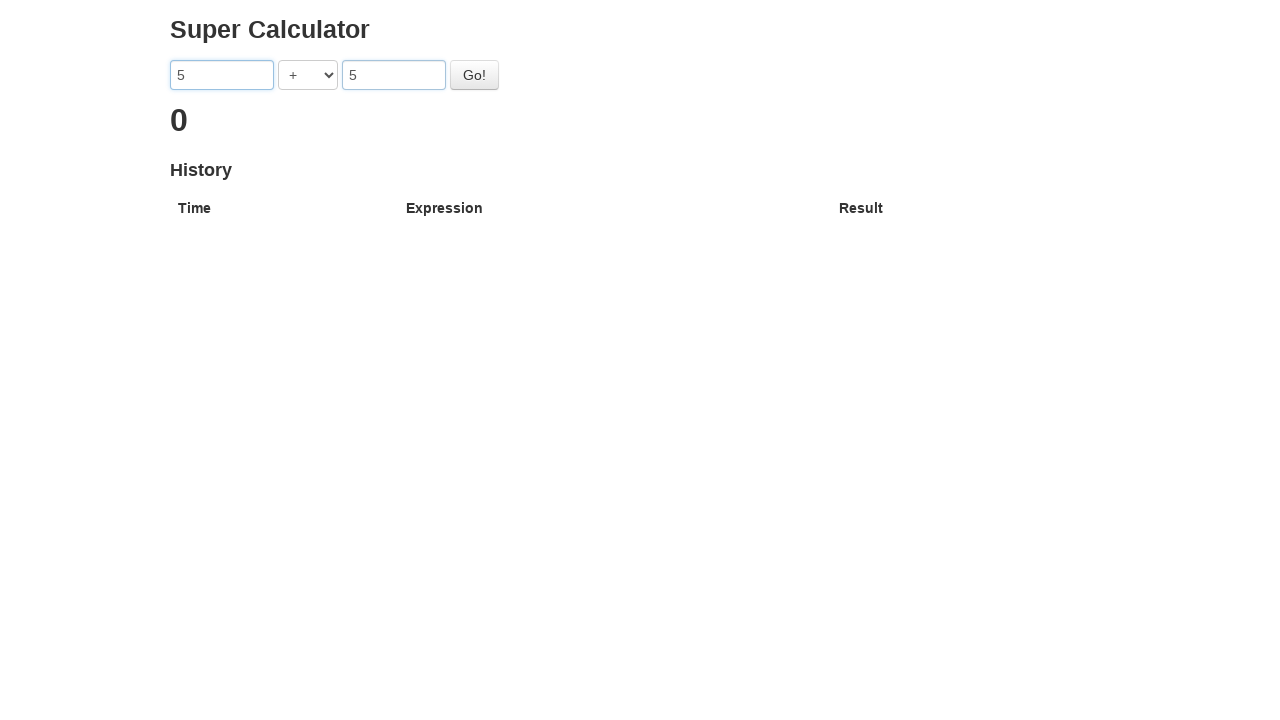

Clicked calculate button at (474, 75) on #gobutton
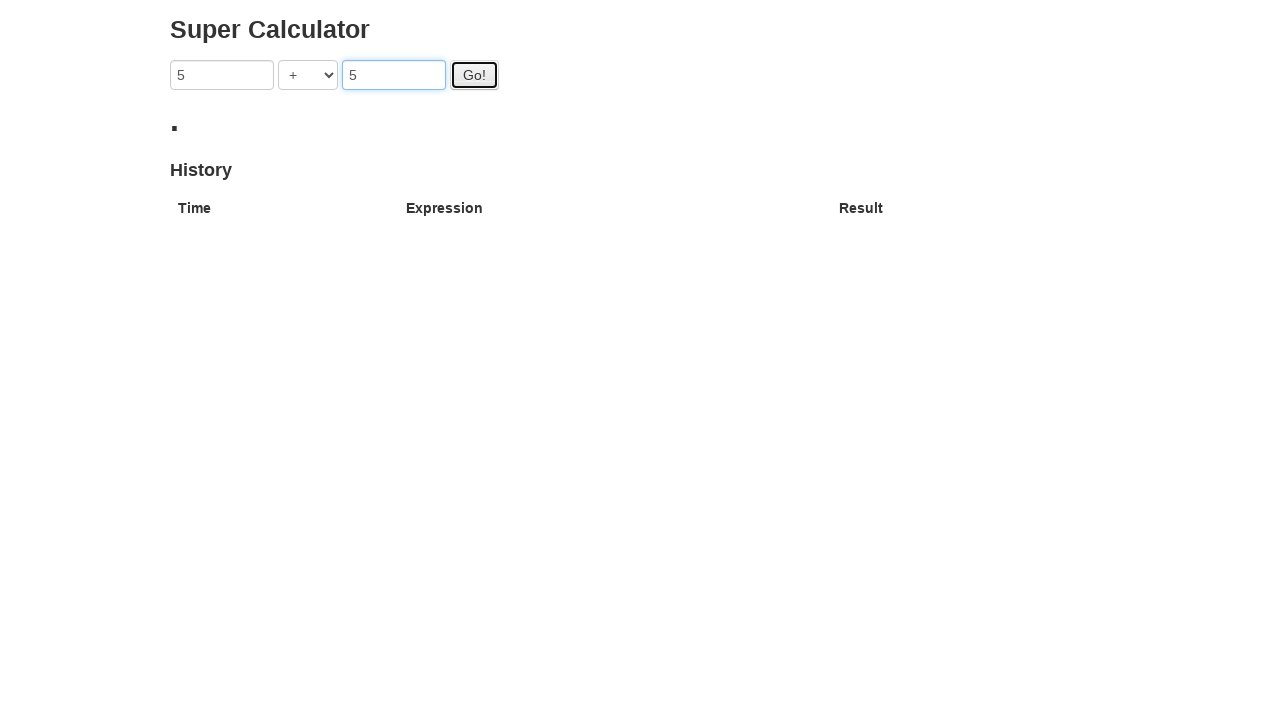

Sum result '10' is displayed - test passed
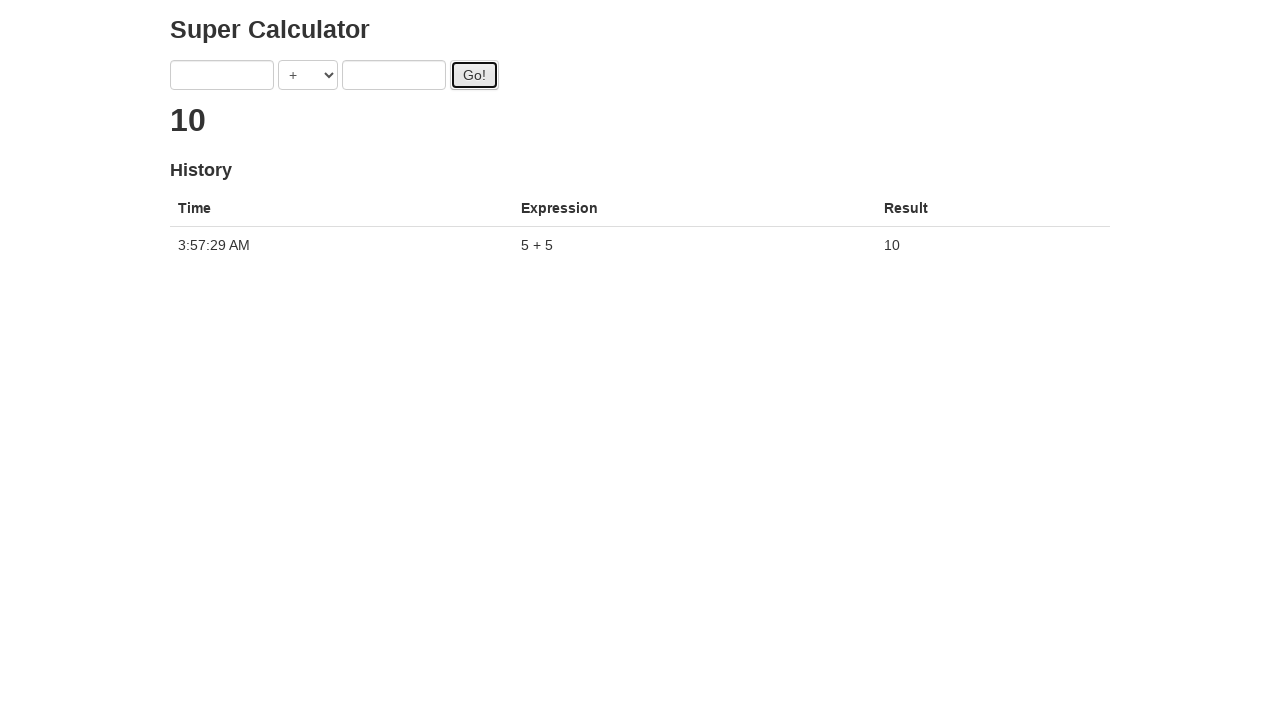

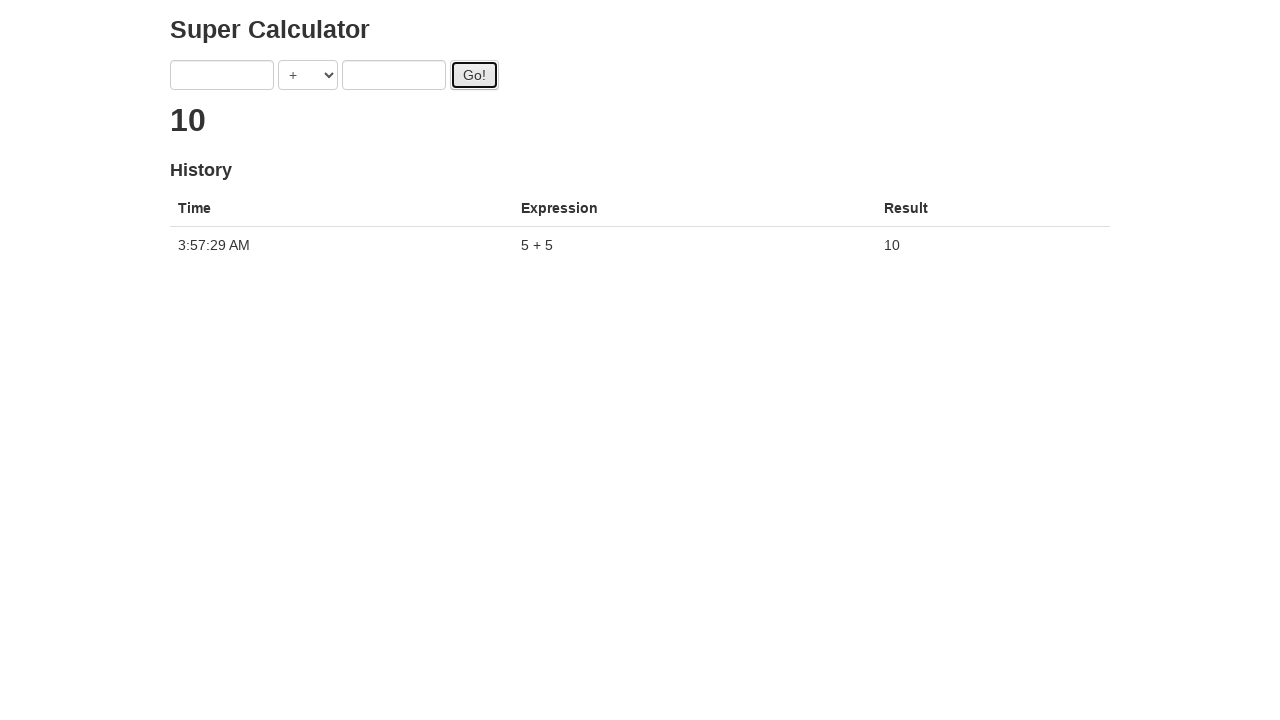